Tests dropdown select functionality by selecting an option by index from a select menu on the Tutorialspoint Selenium practice page

Starting URL: https://www.tutorialspoint.com/selenium/practice/select-menu.php

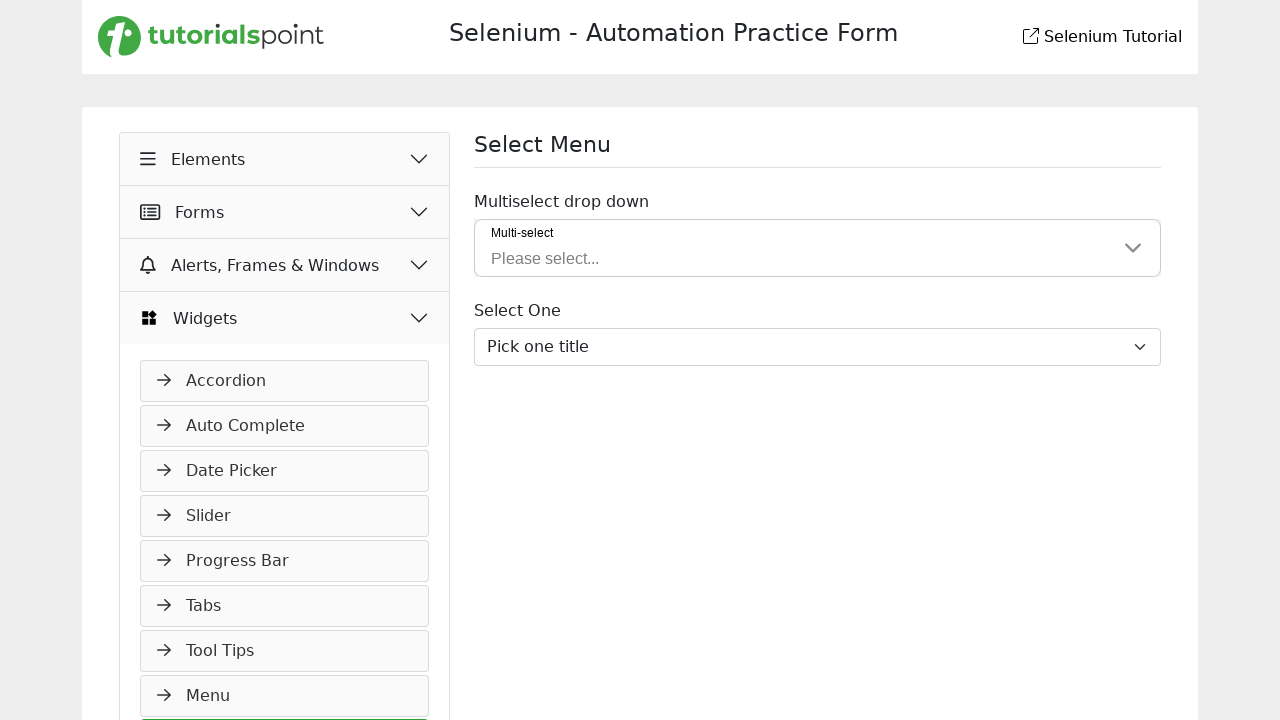

Waited for dropdown select menu to be visible
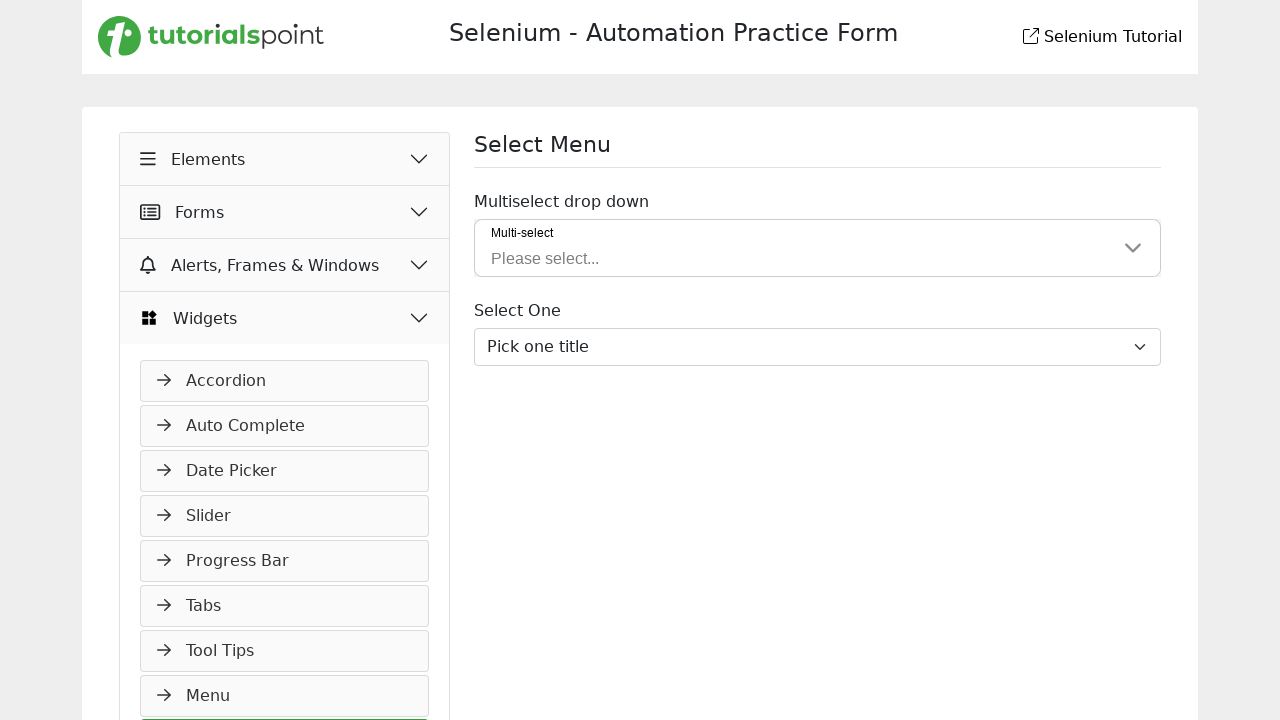

Selected option at index 1 (second option) from dropdown menu on #inputGroupSelect03
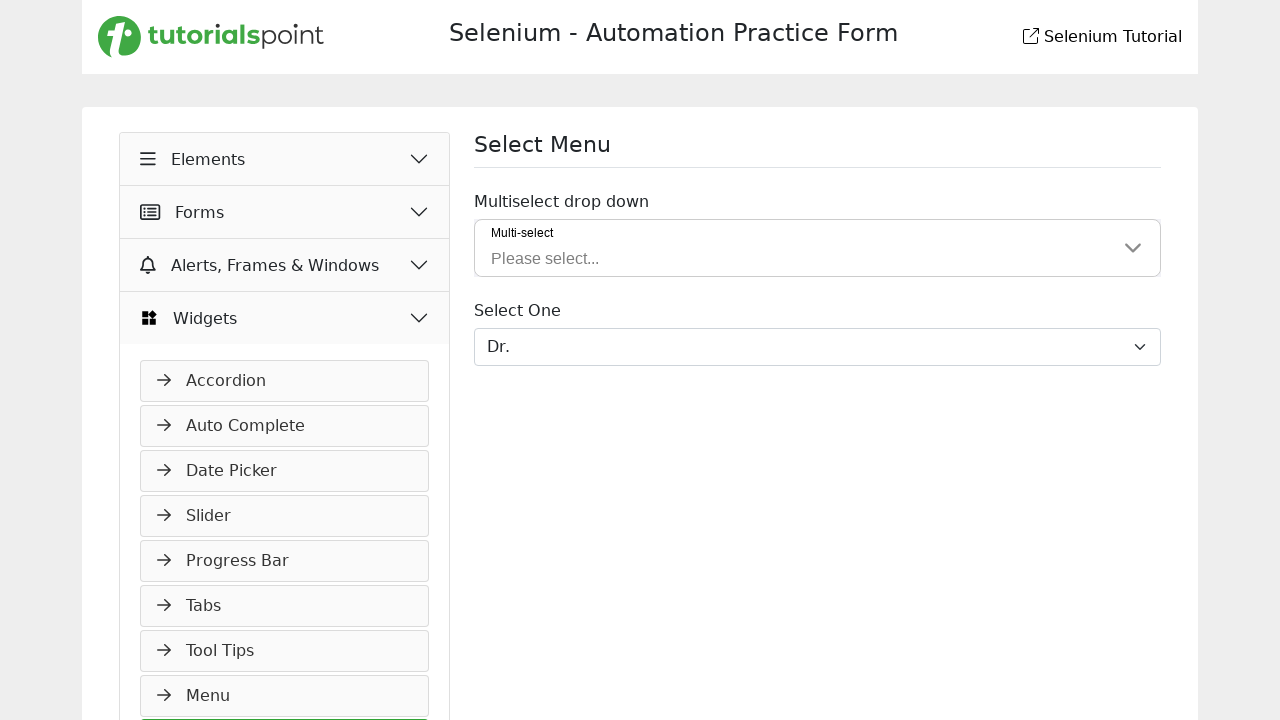

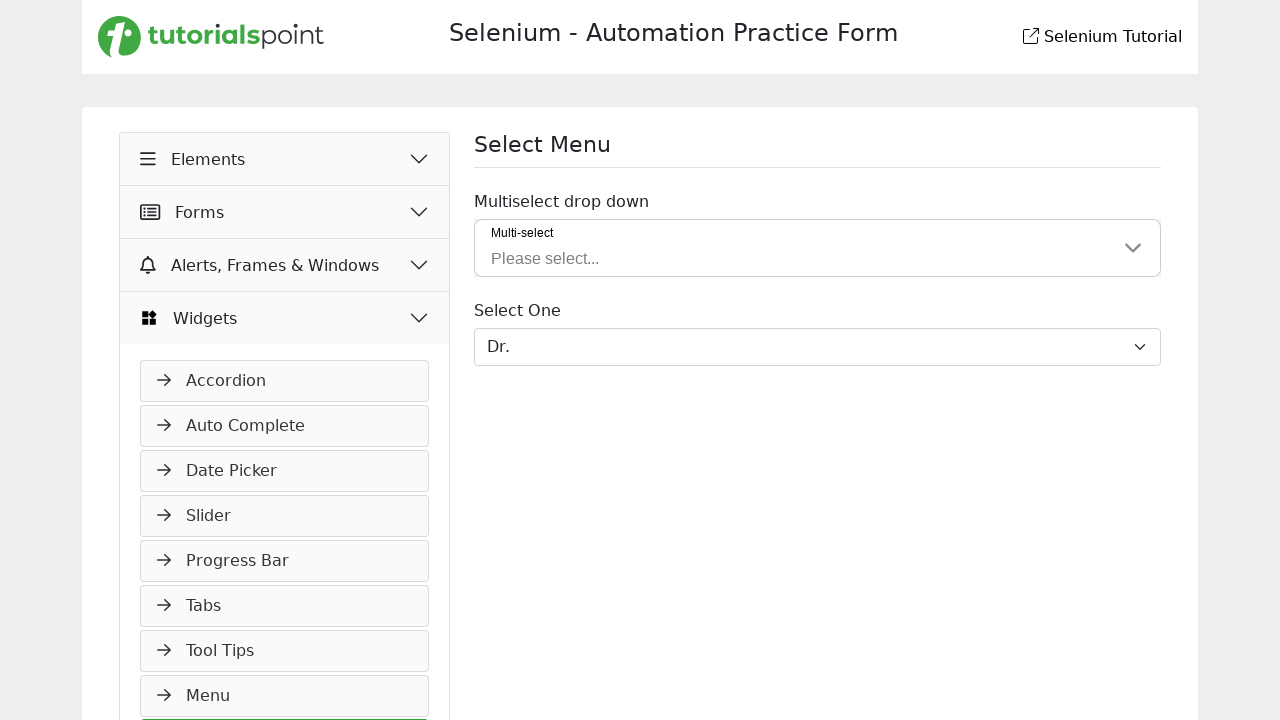